Tests navigating via link text and filling out a multi-field form with personal information

Starting URL: http://suninjuly.github.io/find_link_text

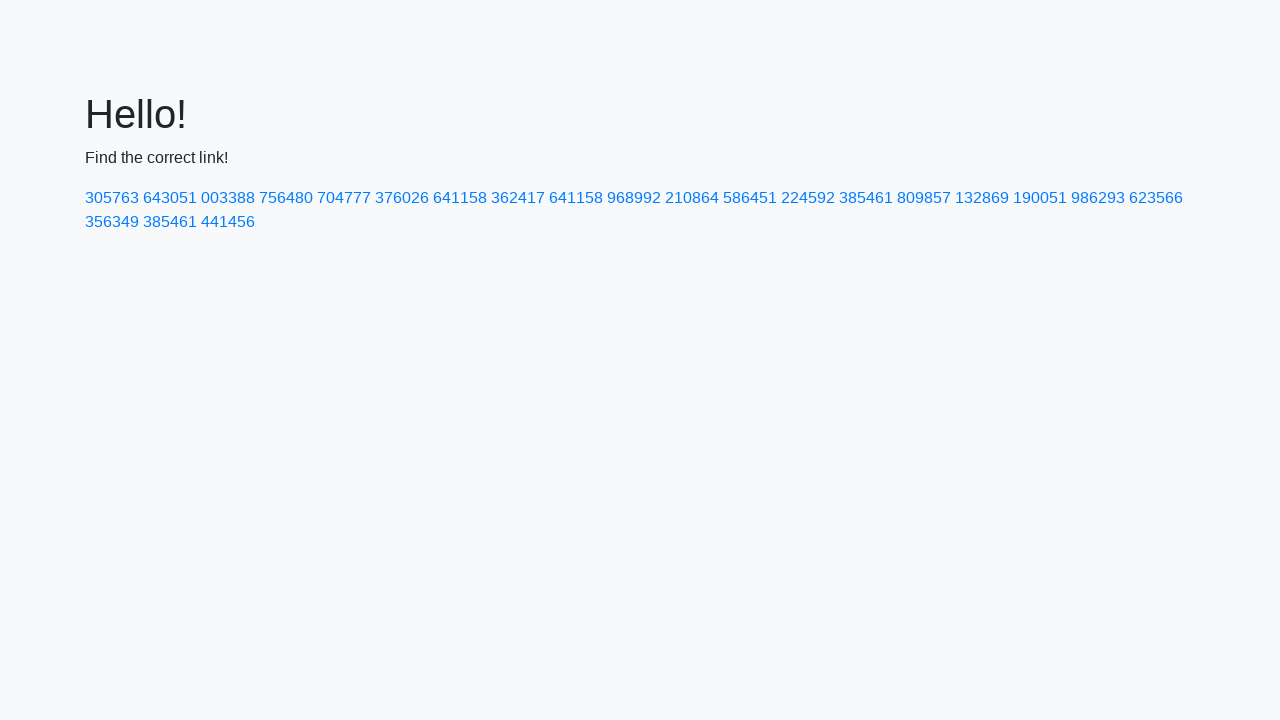

Clicked link with text '224592' at (808, 198) on text=224592
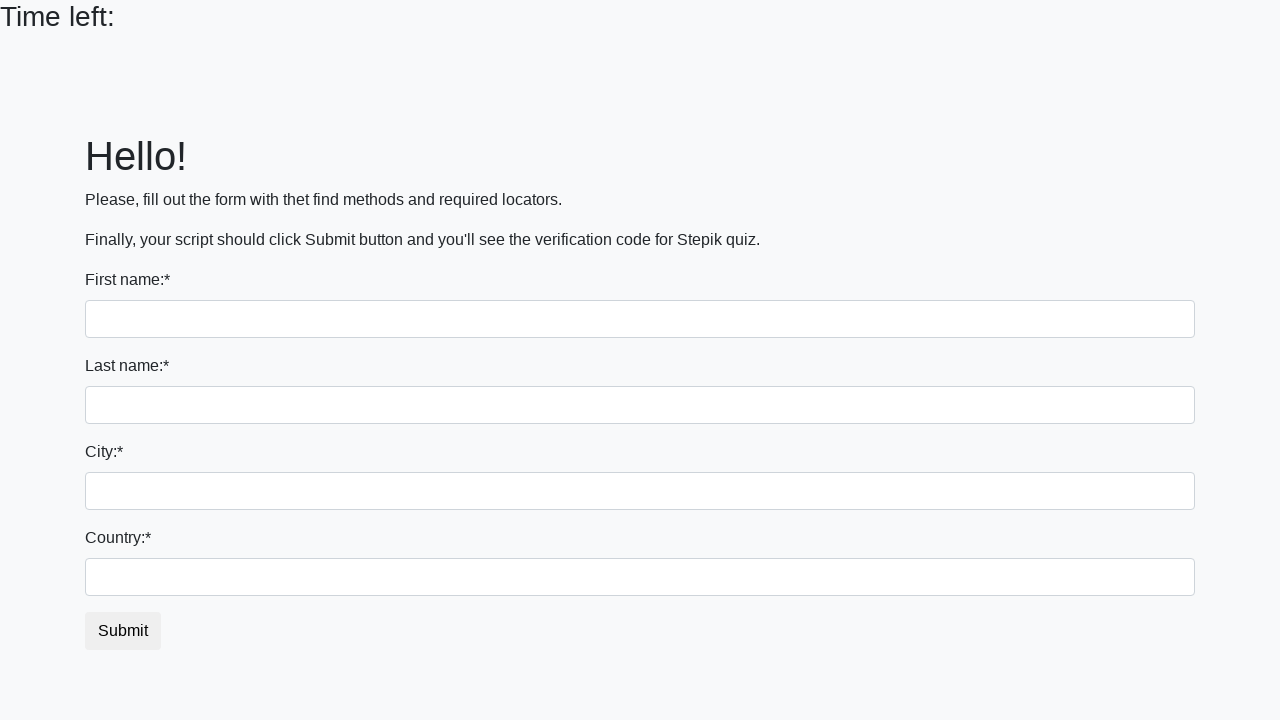

Filled first name field with 'Ivan' on input
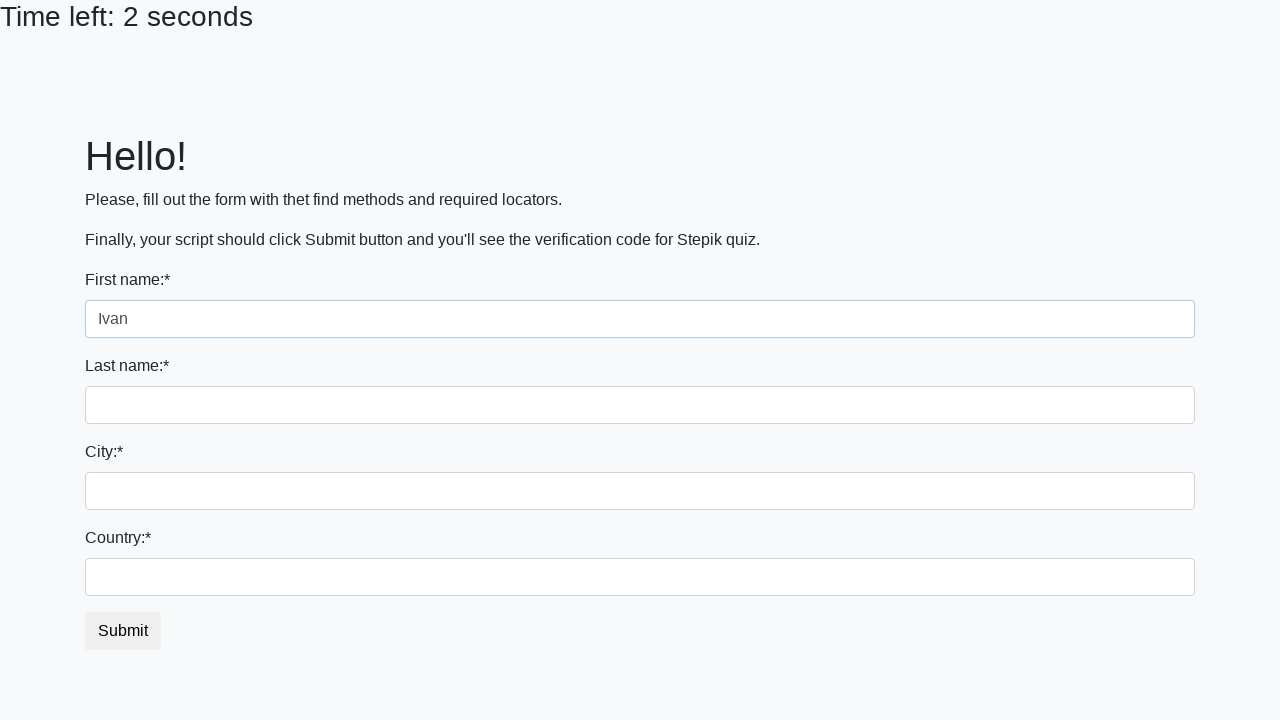

Filled last name field with 'Petrov' on input[name='last_name']
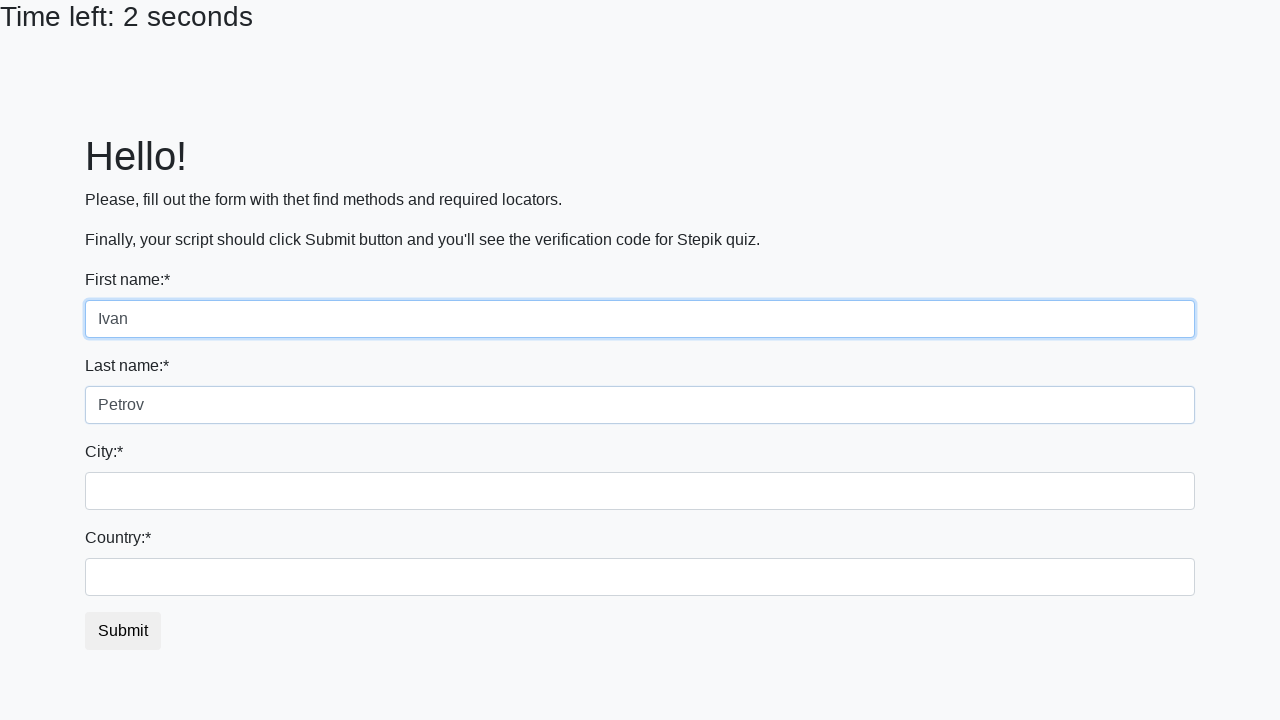

Filled city field with 'Smolensk' on .form-control.city
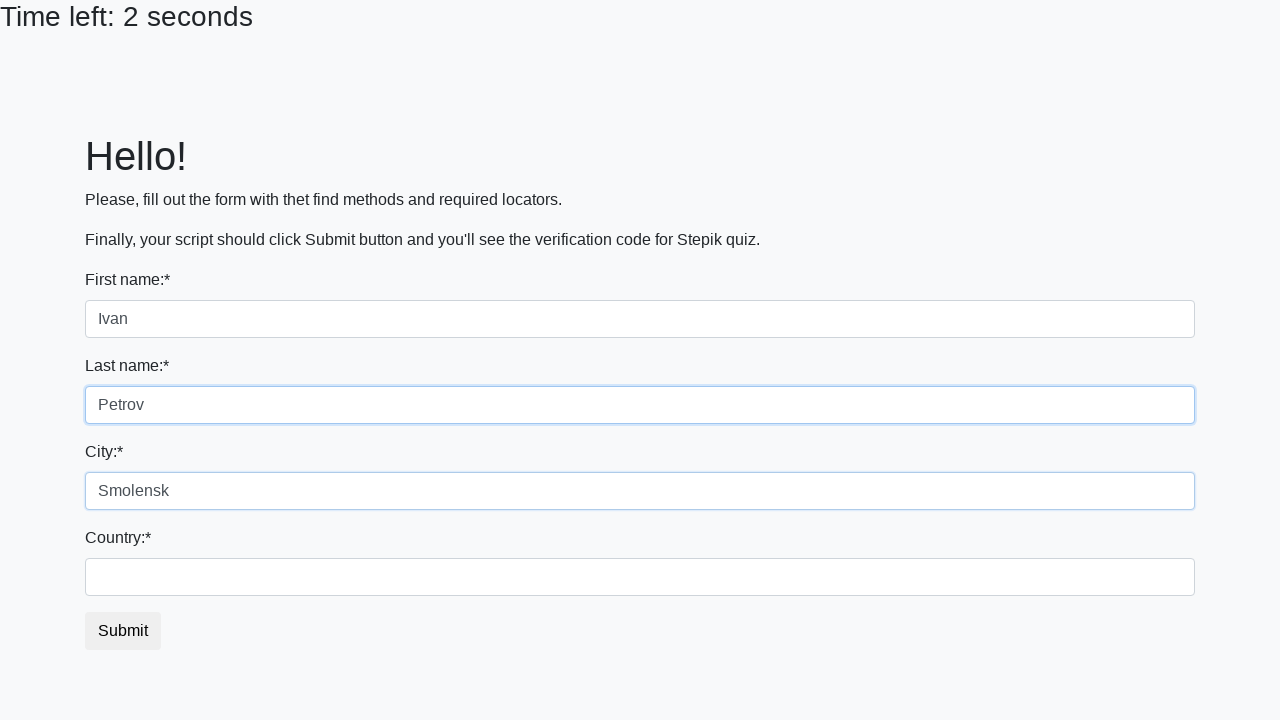

Filled country field with 'Russia' on #country
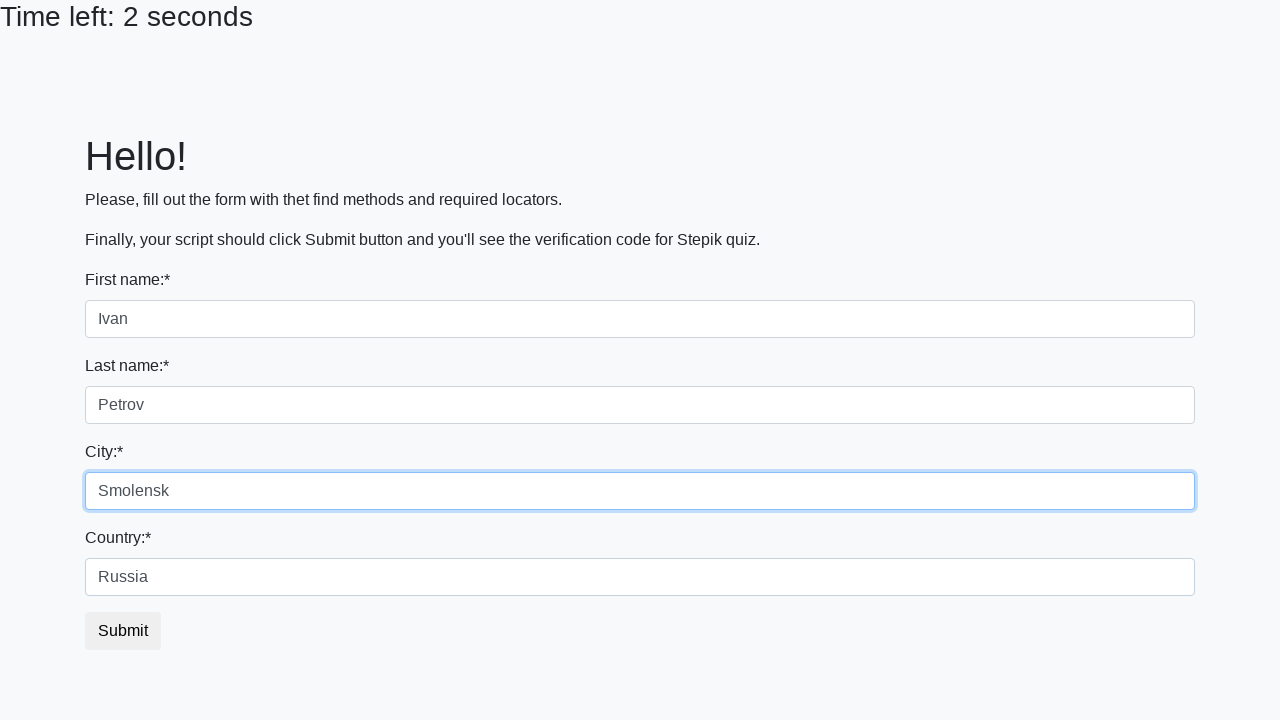

Clicked submit button to complete form submission at (123, 631) on button.btn
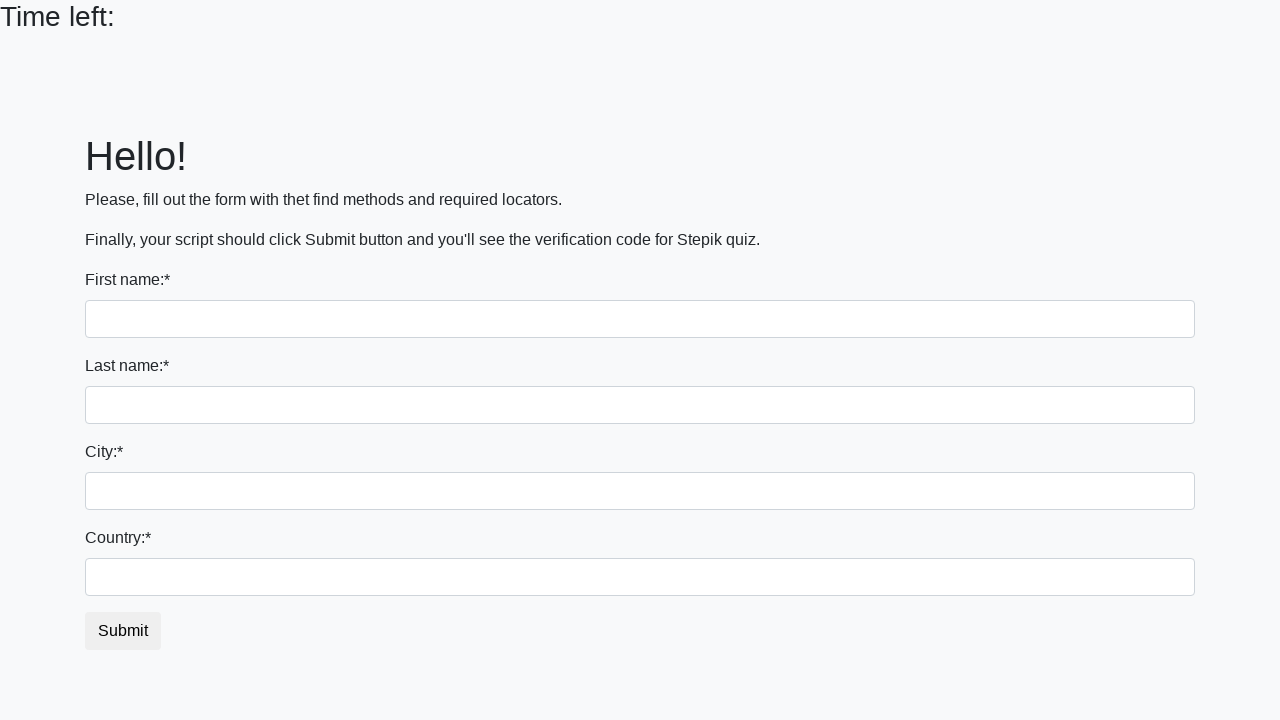

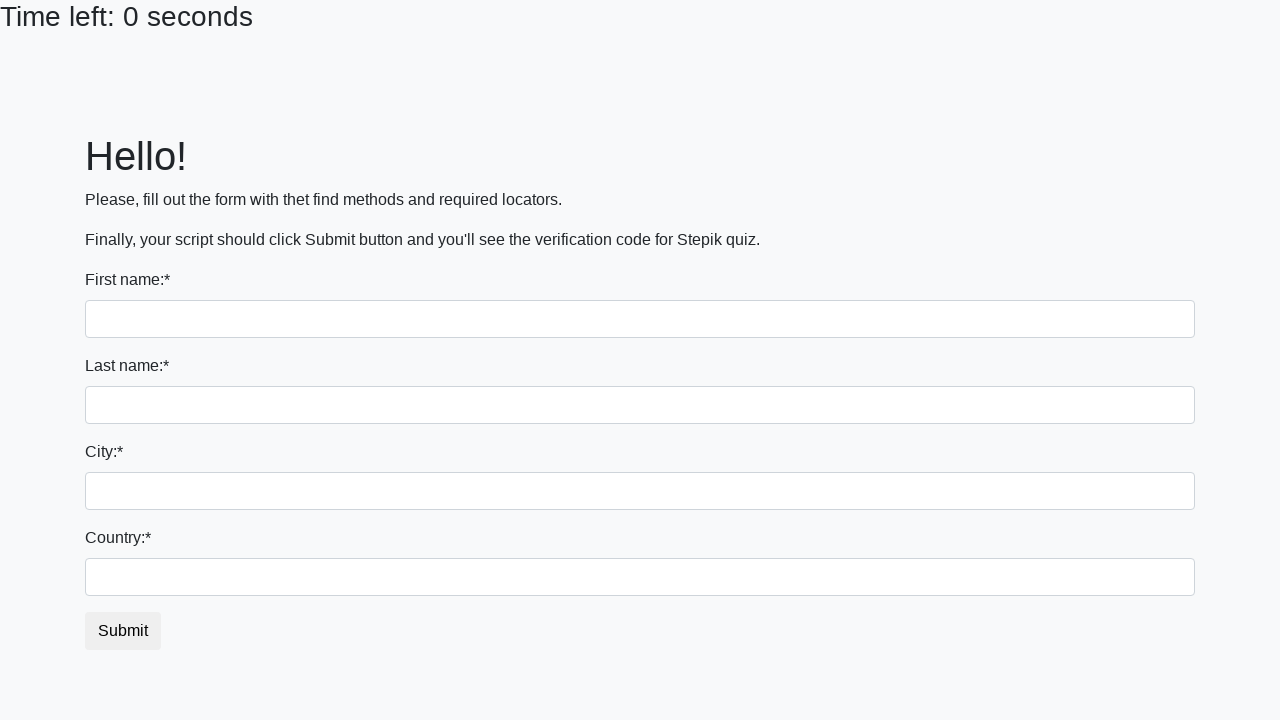